Tests window handling functionality by opening new windows, counting them, and closing child windows while keeping the parent window open

Starting URL: https://leafground.com/window.xhtml

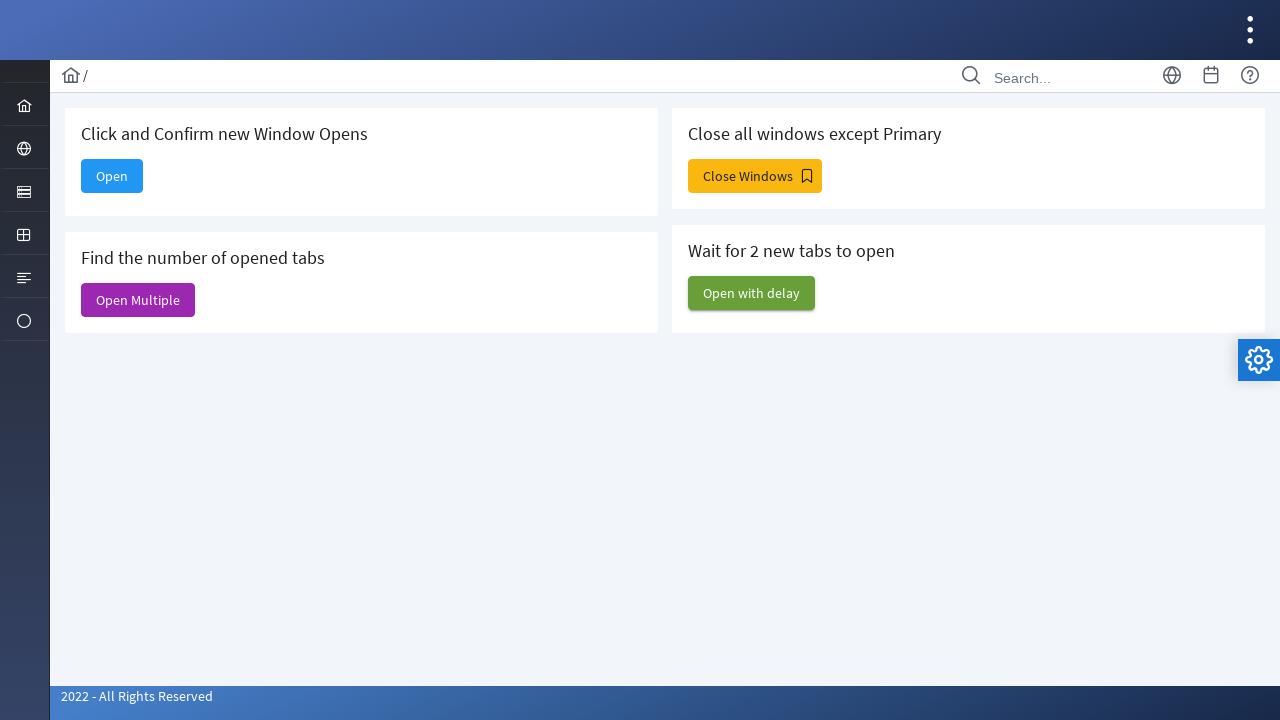

Stored original page context as reference
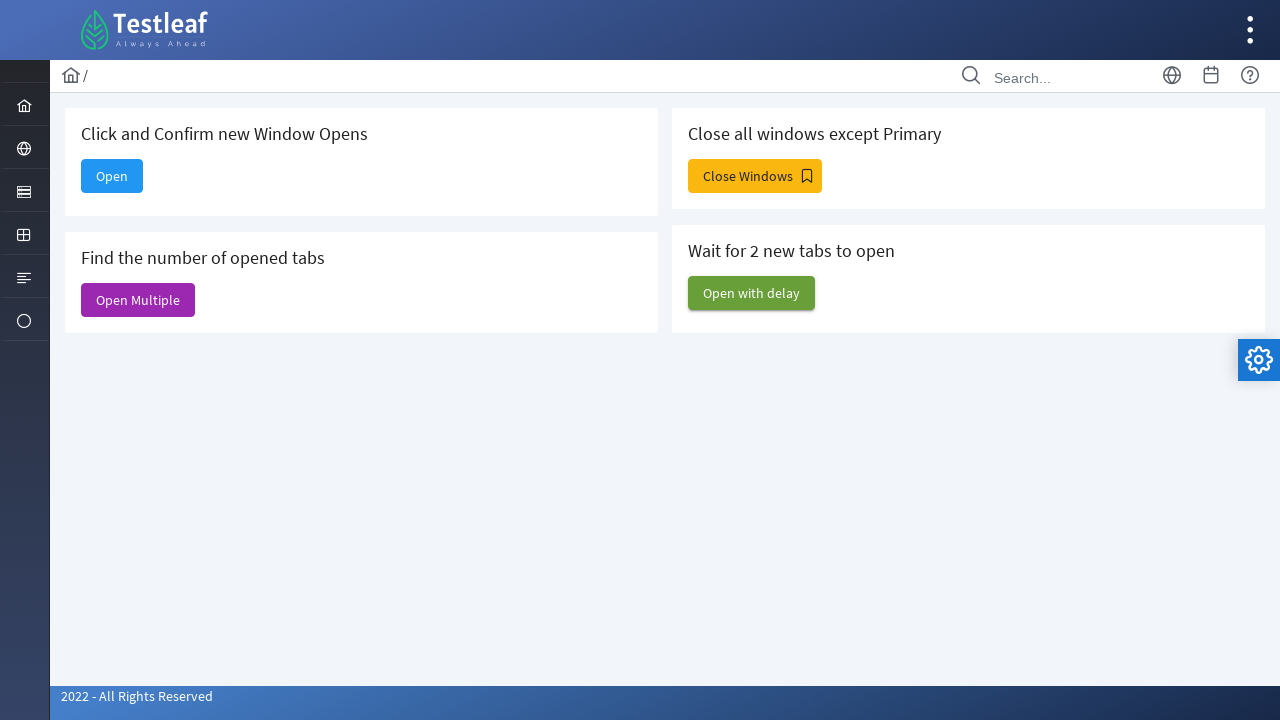

Clicked button to open a new window at (112, 176) on xpath=//*[@id='j_idt88:new']/span
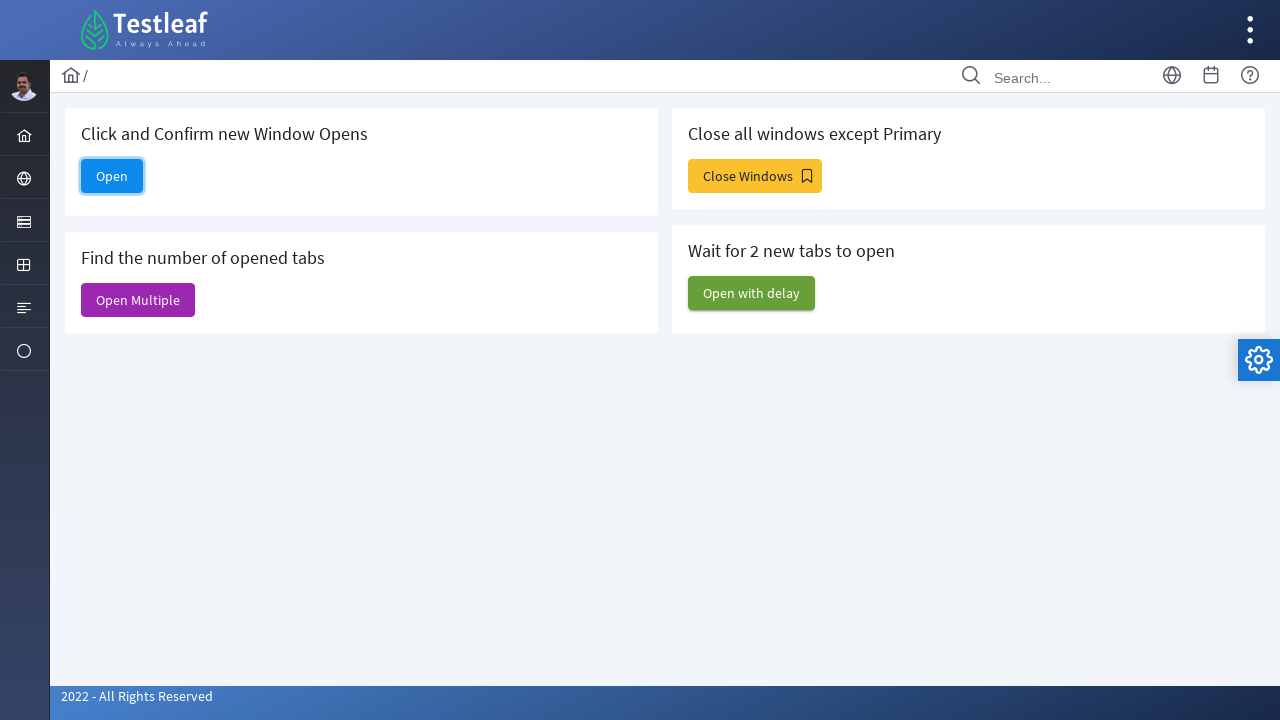

Clicked button to open multiple windows at (138, 300) on xpath=//*[@id='j_idt88:j_idt91']/span
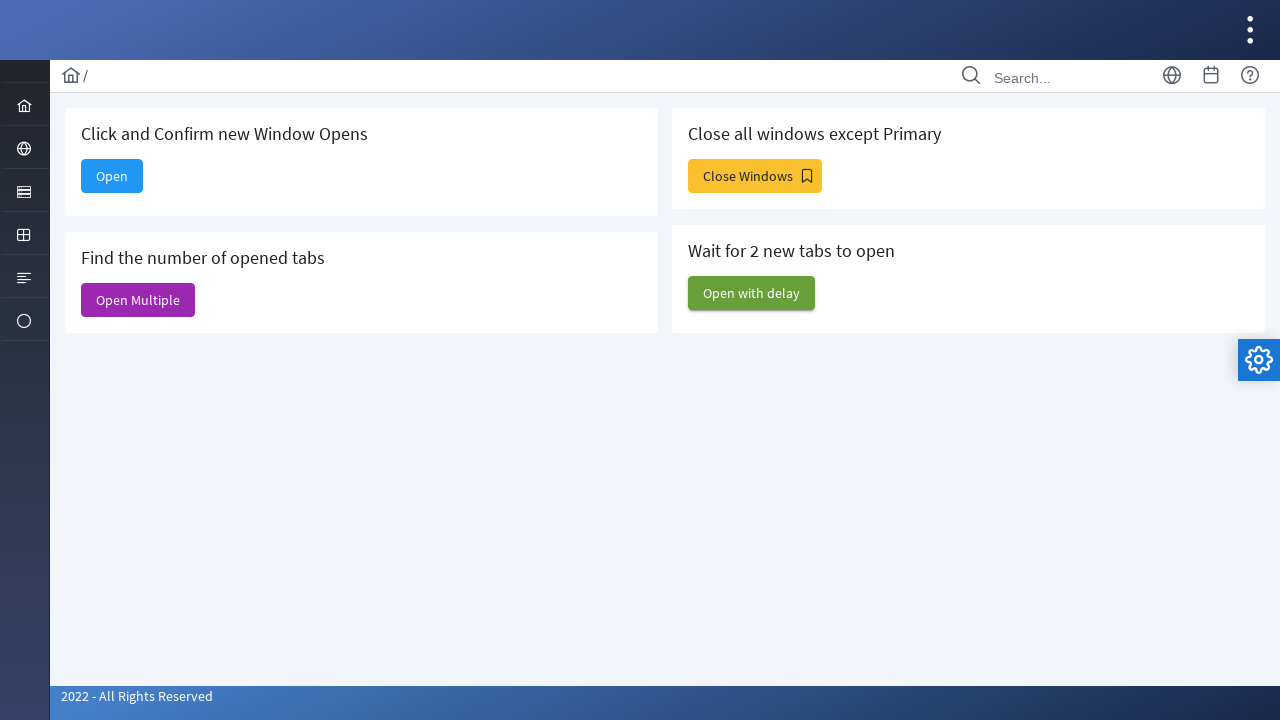

Retrieved count of open windows: 7
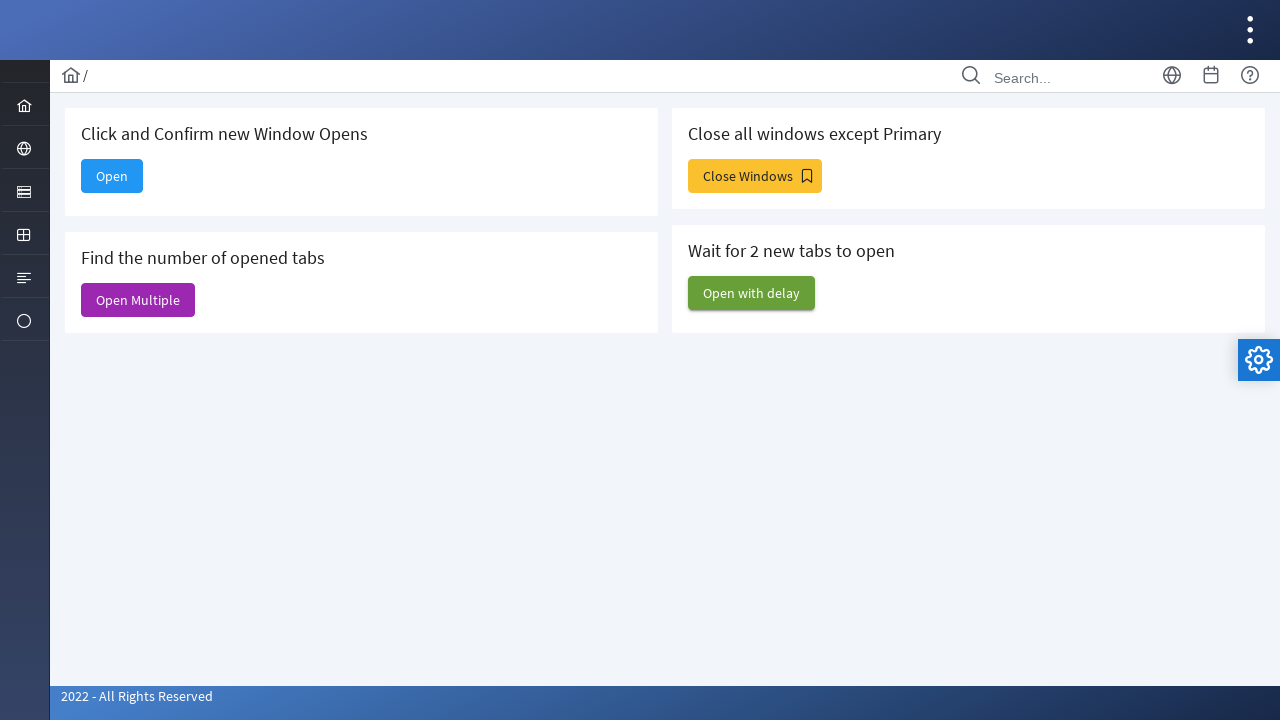

Clicked button to trigger close windows functionality at (755, 176) on xpath=//*[@id='j_idt88:j_idt93']/span[2]
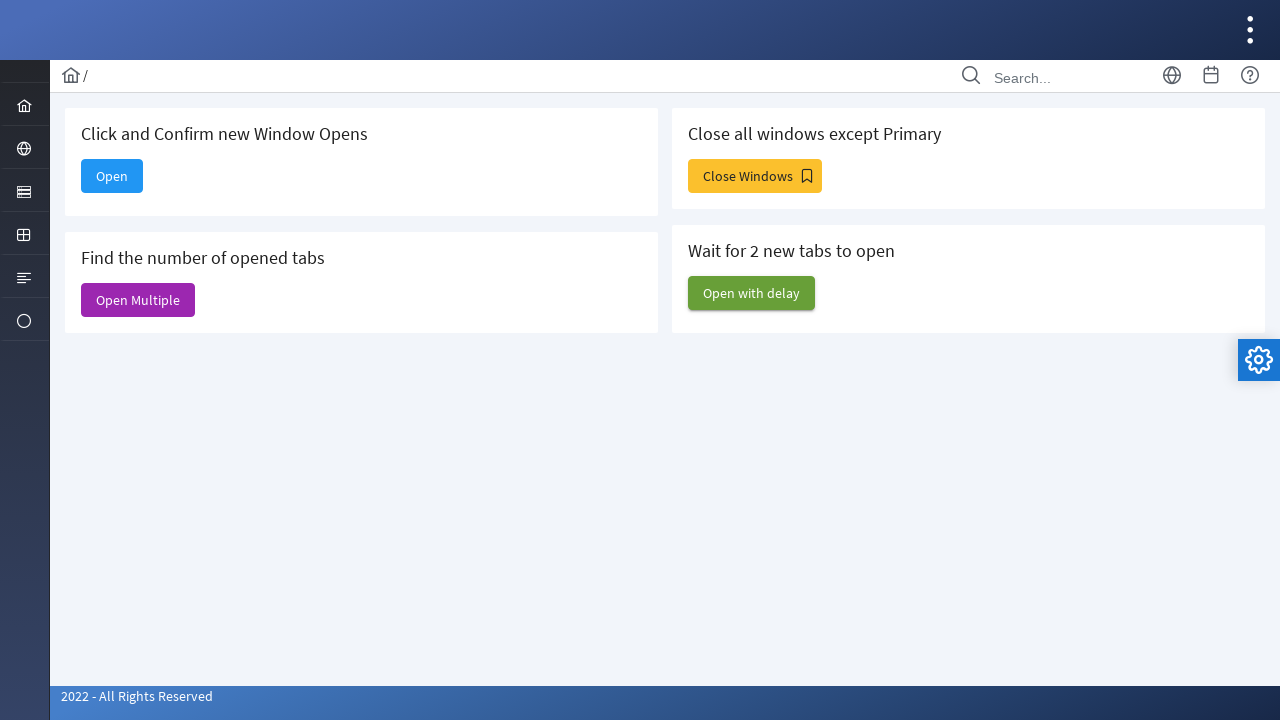

Closed a child window
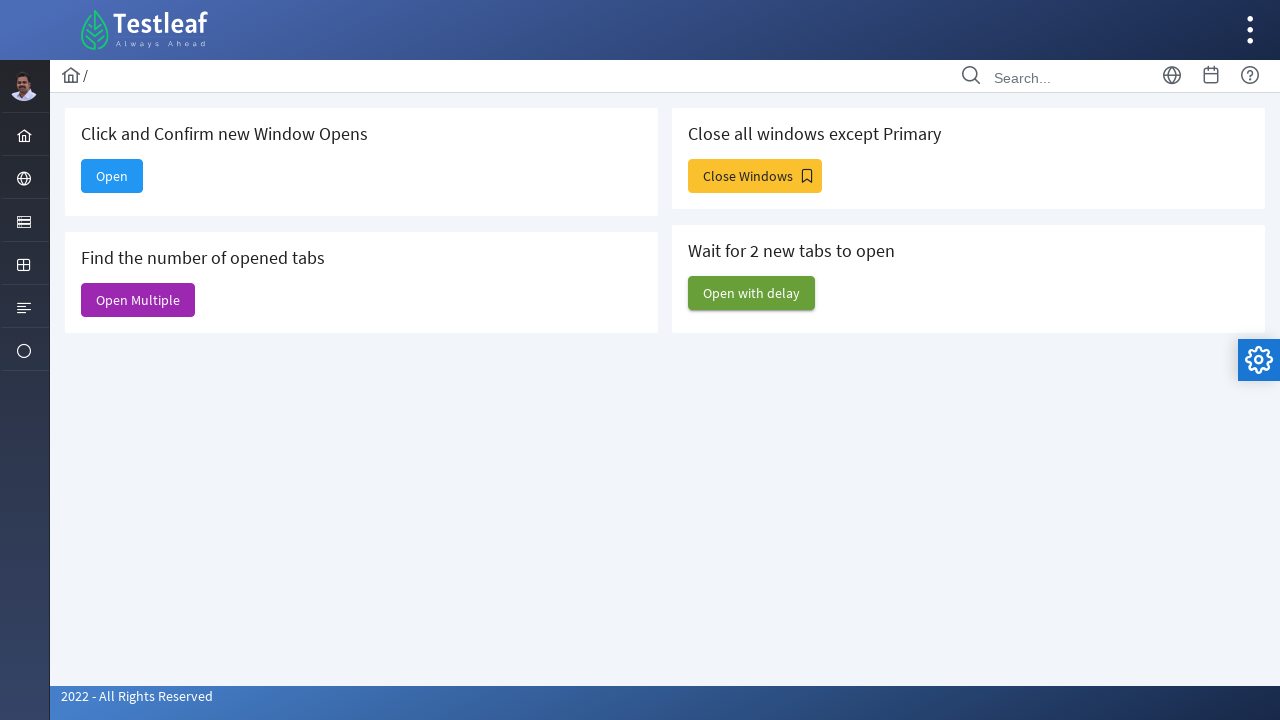

Closed a child window
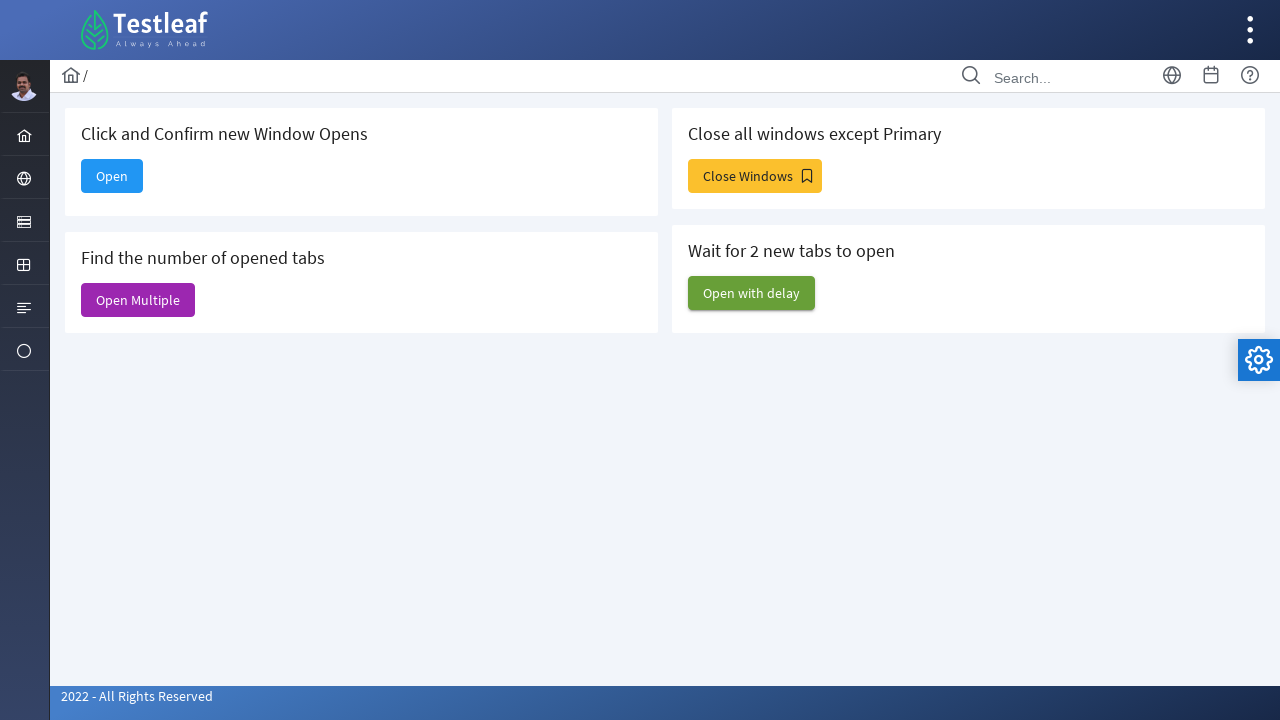

Closed a child window
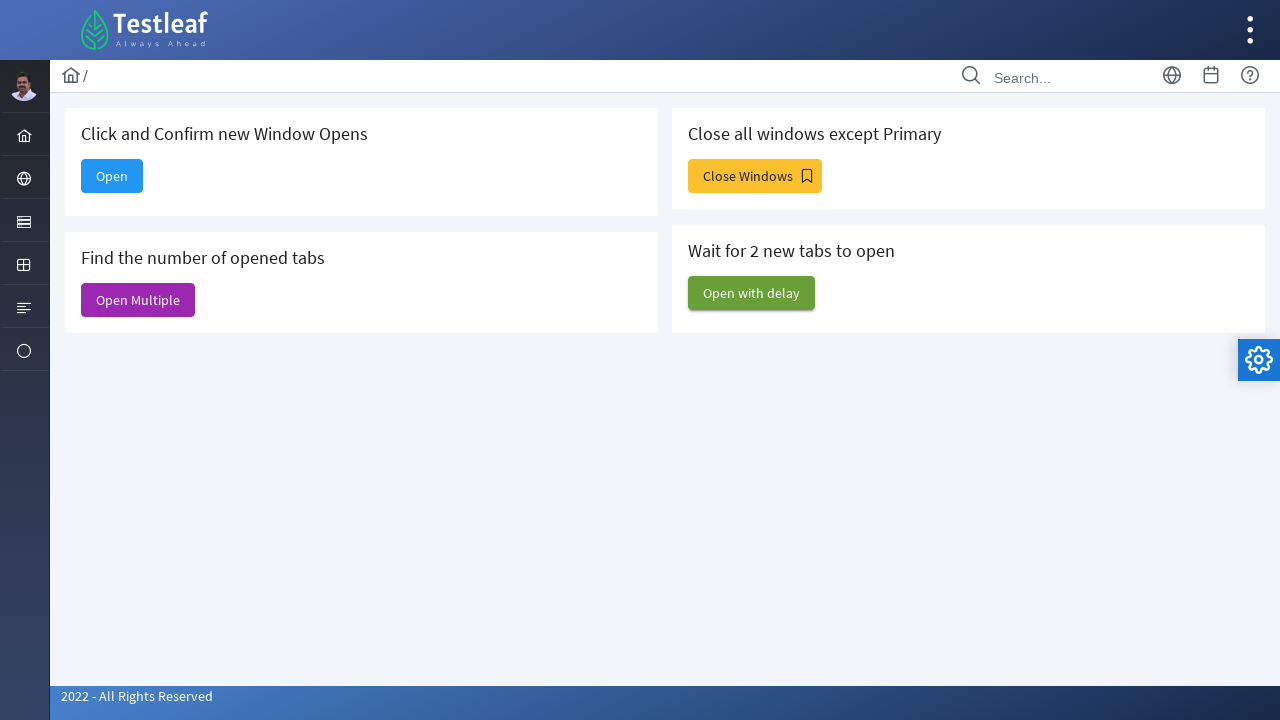

Closed a child window
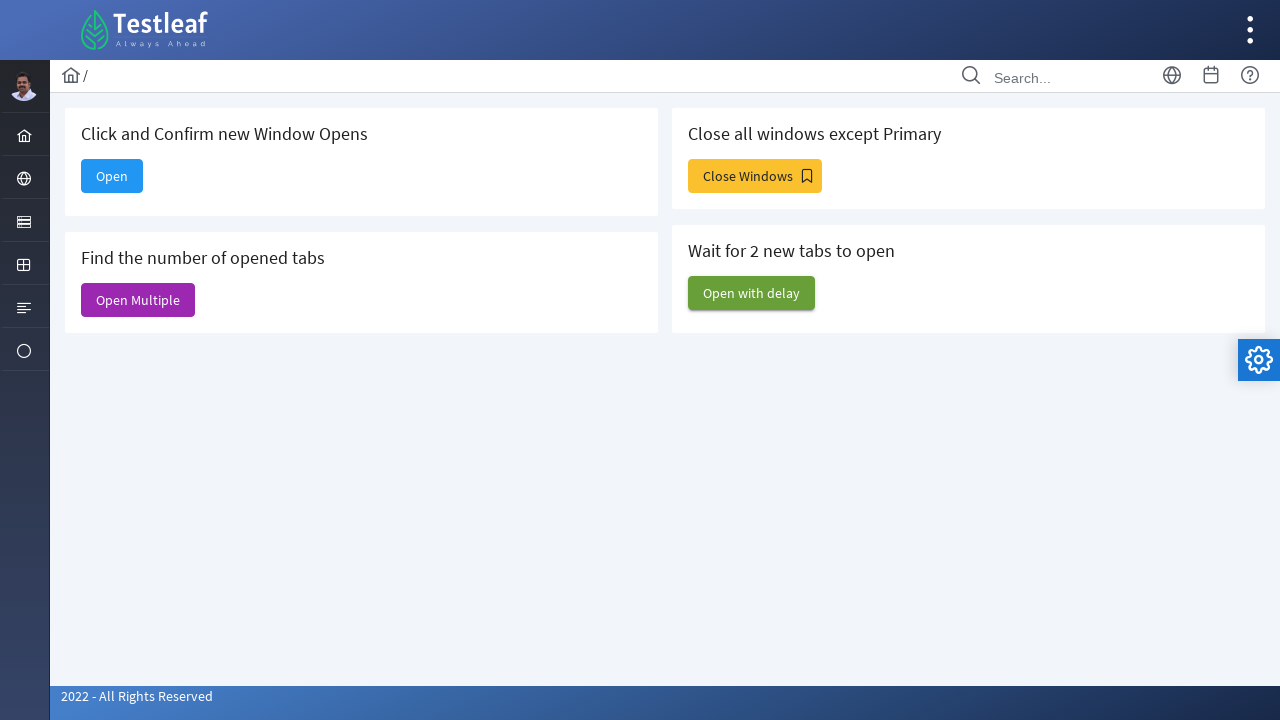

Closed a child window
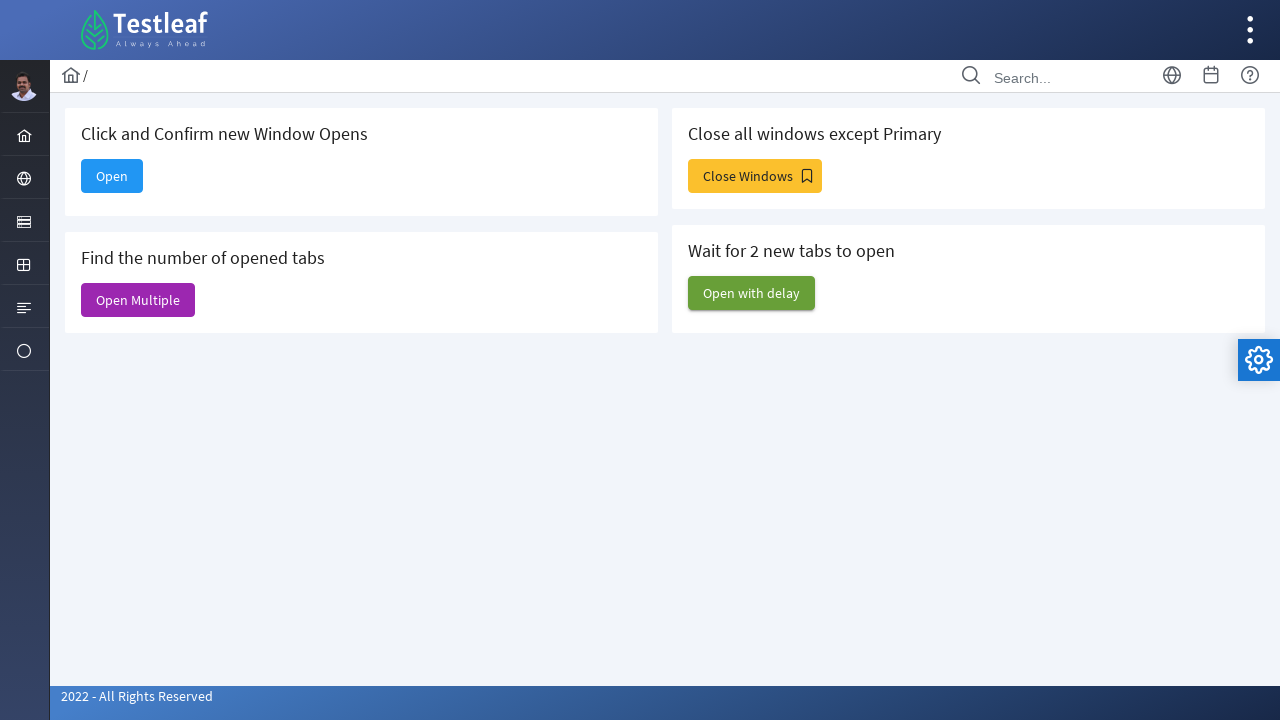

Closed a child window
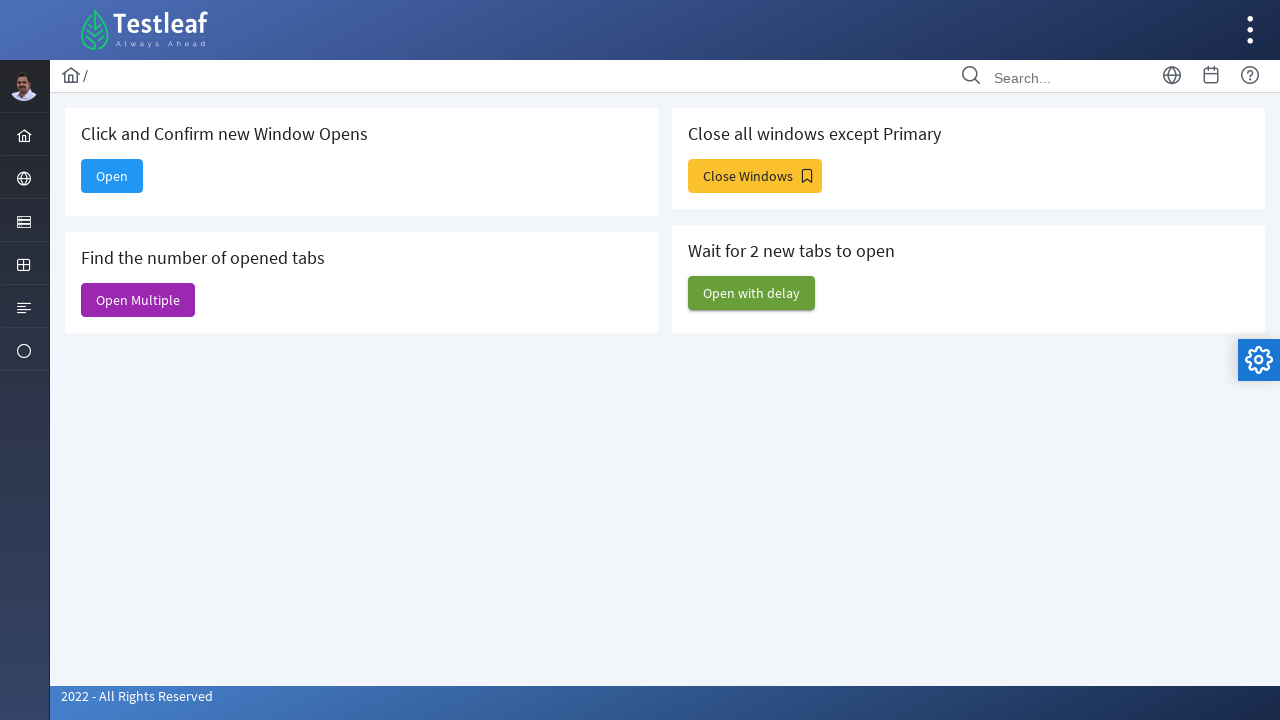

Closed a child window
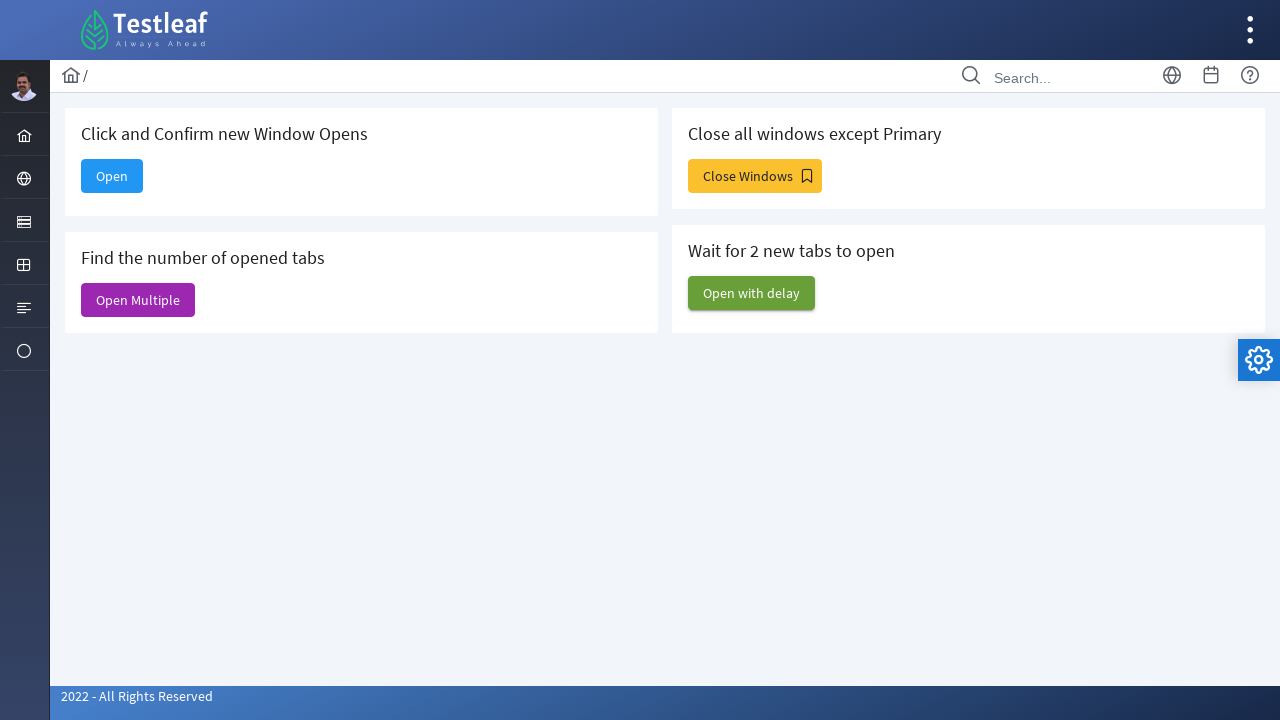

Closed a child window
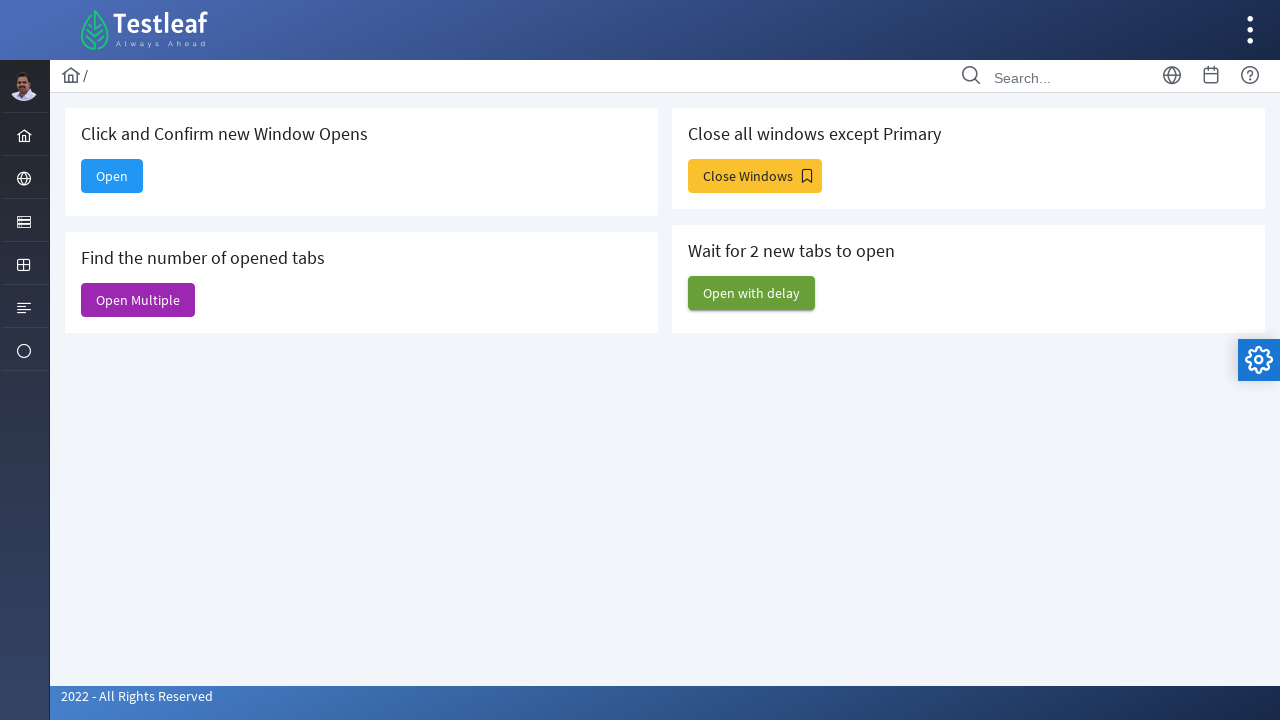

Closed a child window
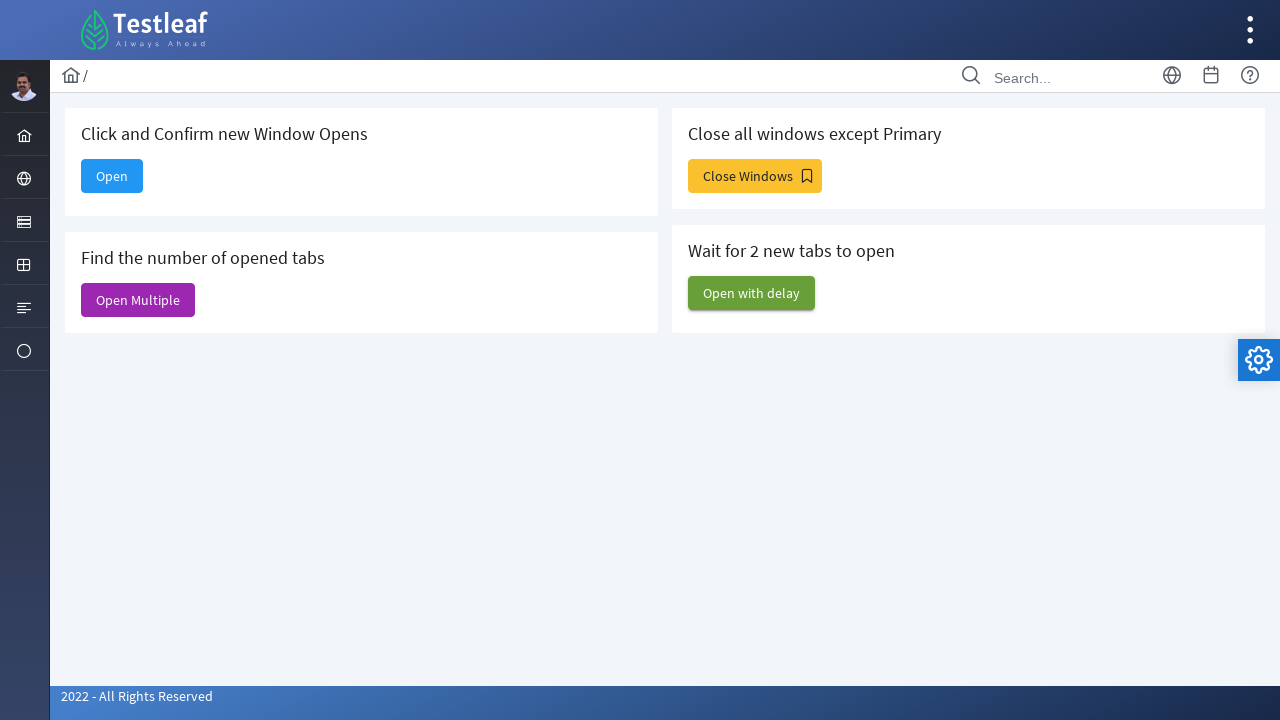

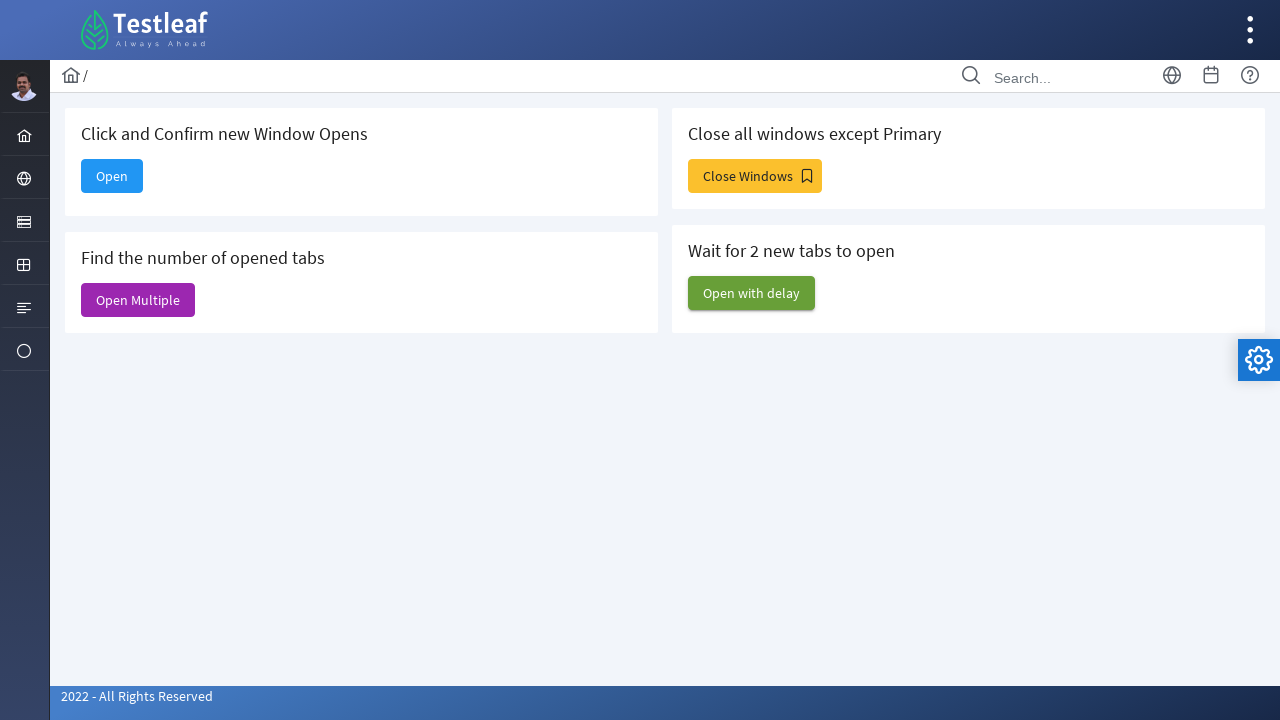